Tests adding todo items by filling the input field and pressing Enter, then verifying the items appear in the list

Starting URL: https://demo.playwright.dev/todomvc

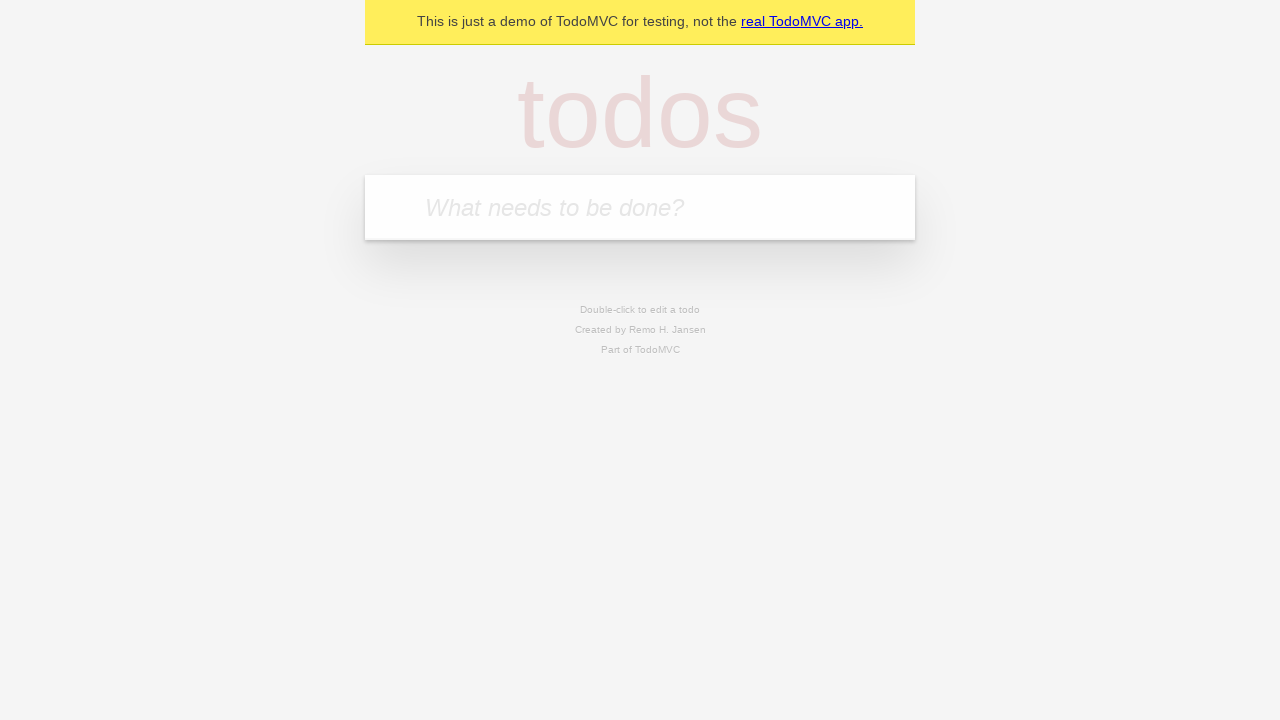

Filled input field with first todo item 'buy some cheese' on internal:attr=[placeholder="What needs to be done?"i]
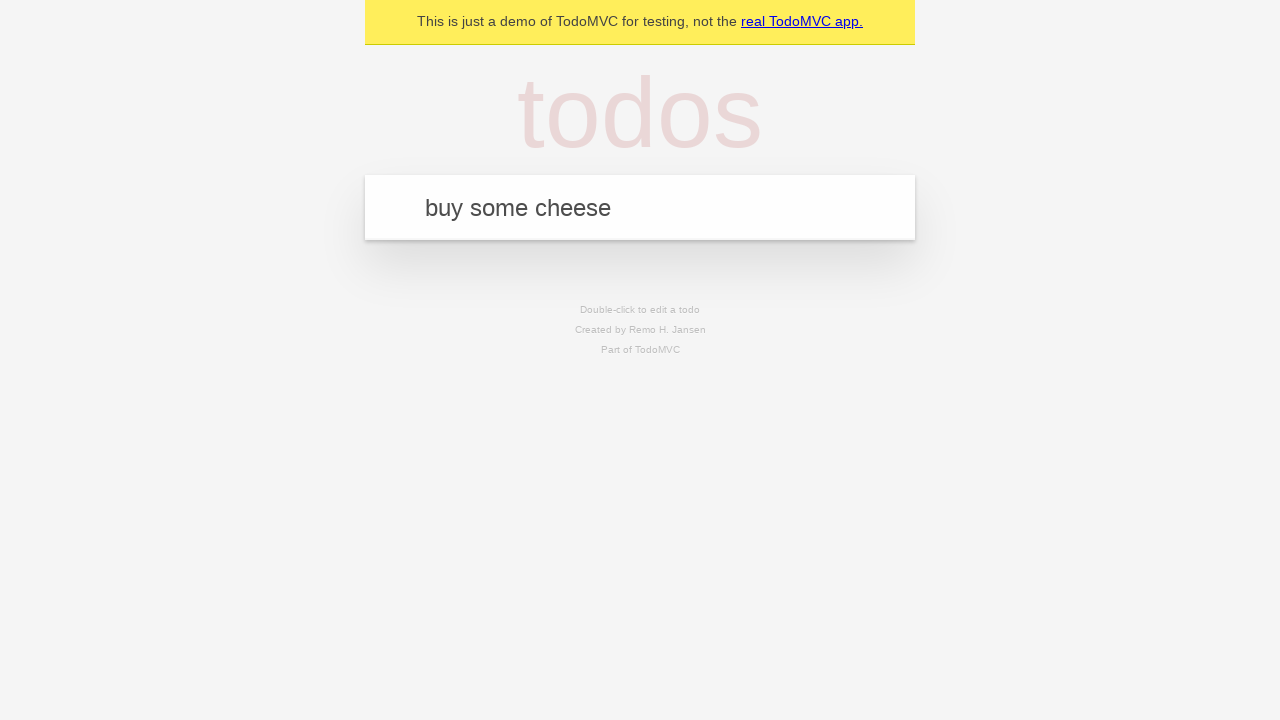

Pressed Enter to add first todo item on internal:attr=[placeholder="What needs to be done?"i]
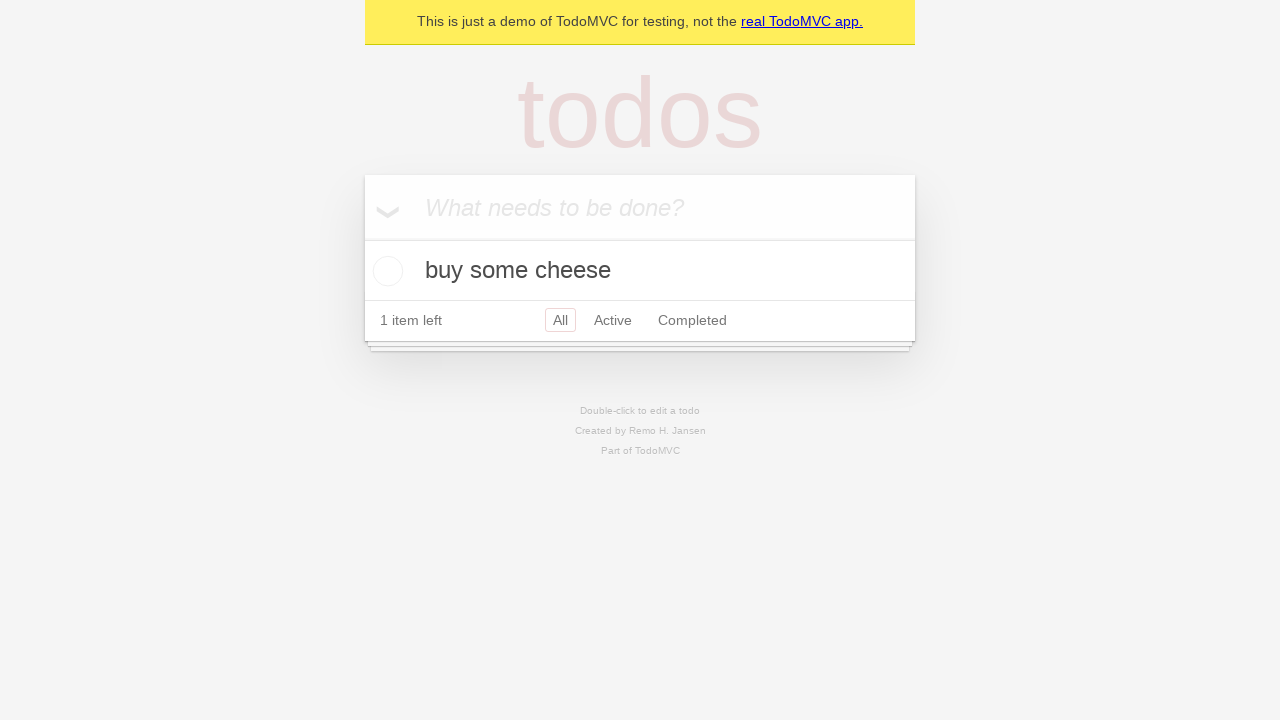

First todo item appeared in the list
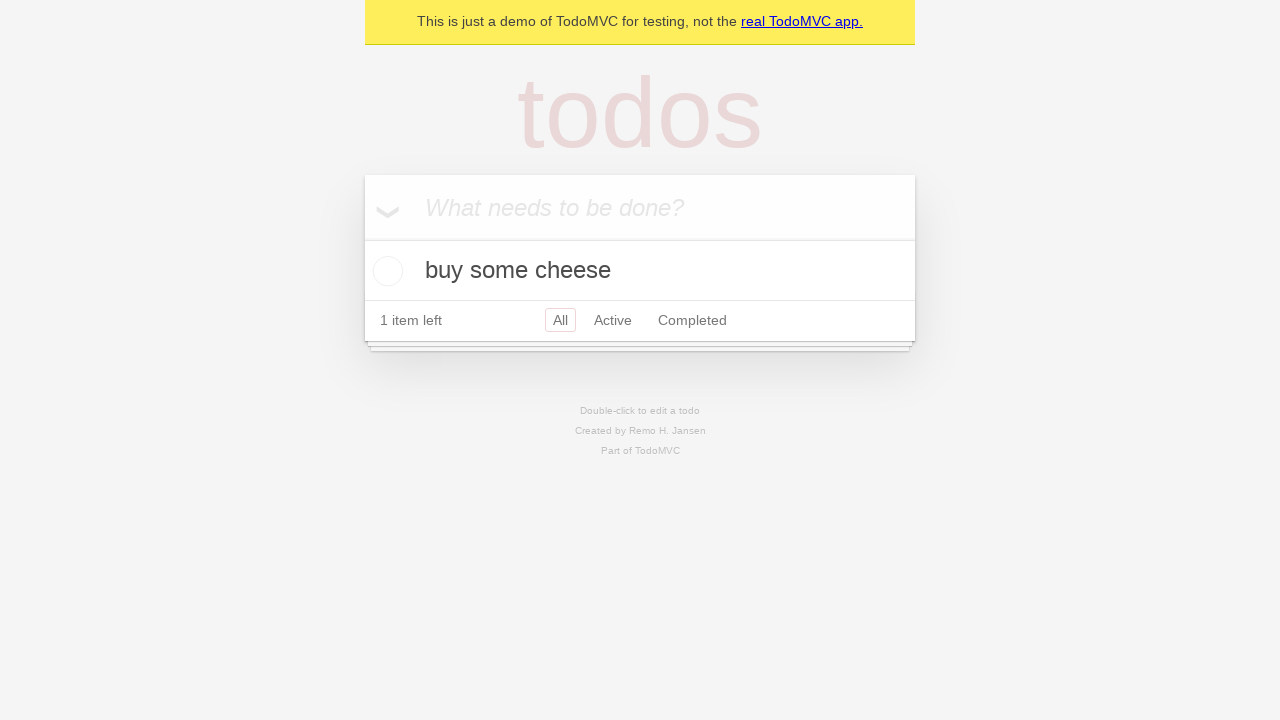

Filled input field with second todo item 'feed the cat' on internal:attr=[placeholder="What needs to be done?"i]
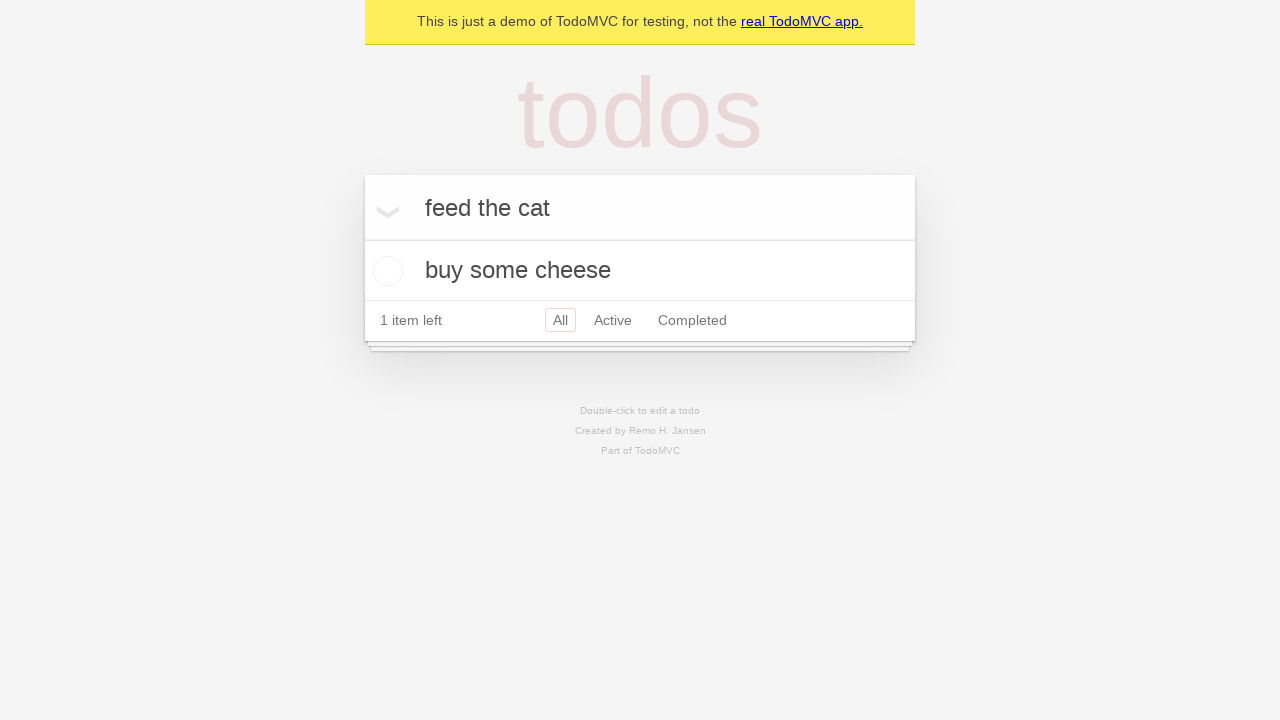

Pressed Enter to add second todo item on internal:attr=[placeholder="What needs to be done?"i]
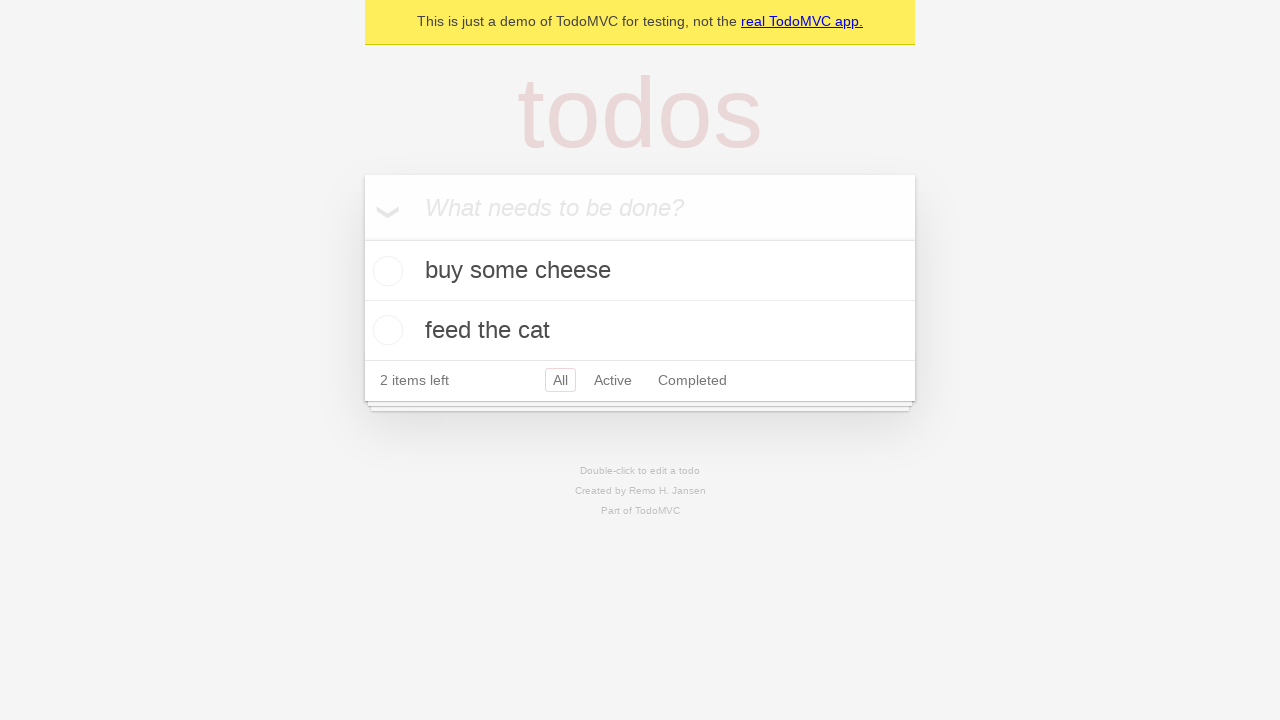

Second todo item appeared in the list, confirming both items are visible
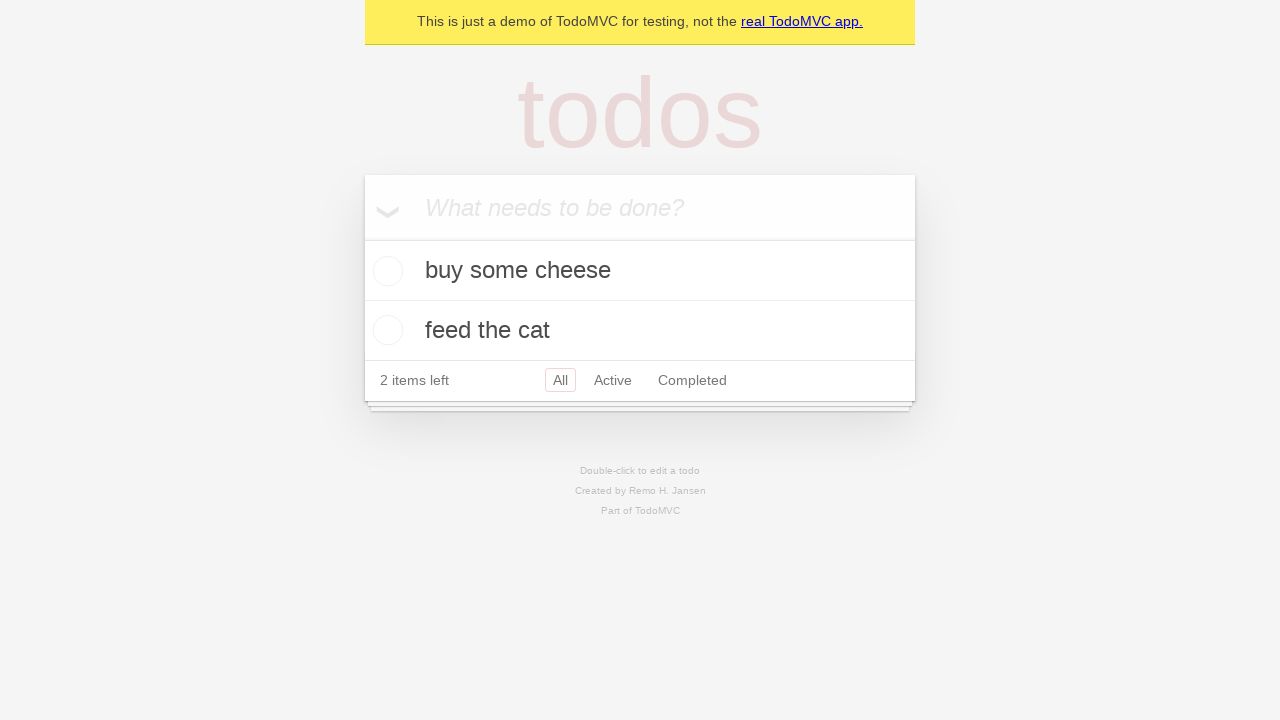

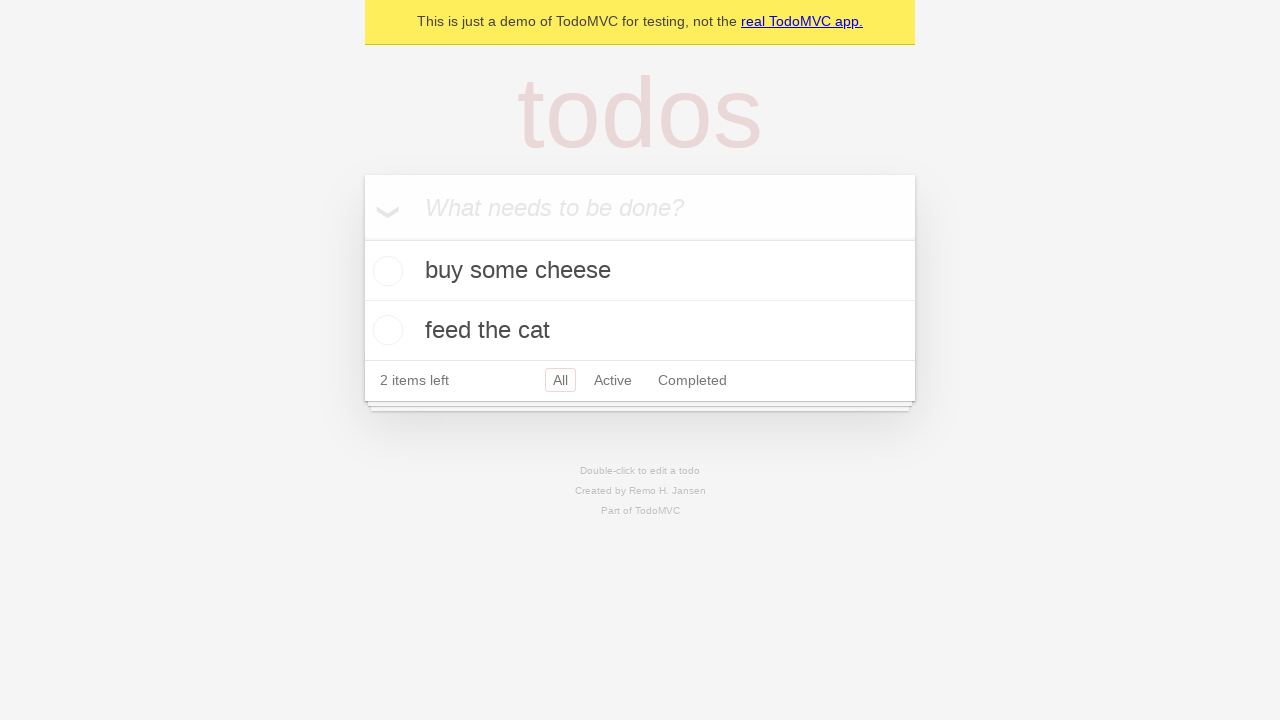